Tests dynamic control functionality by verifying a textbox is initially disabled, then clicking Enable button and verifying it becomes enabled with a success message

Starting URL: https://the-internet.herokuapp.com/dynamic_controls

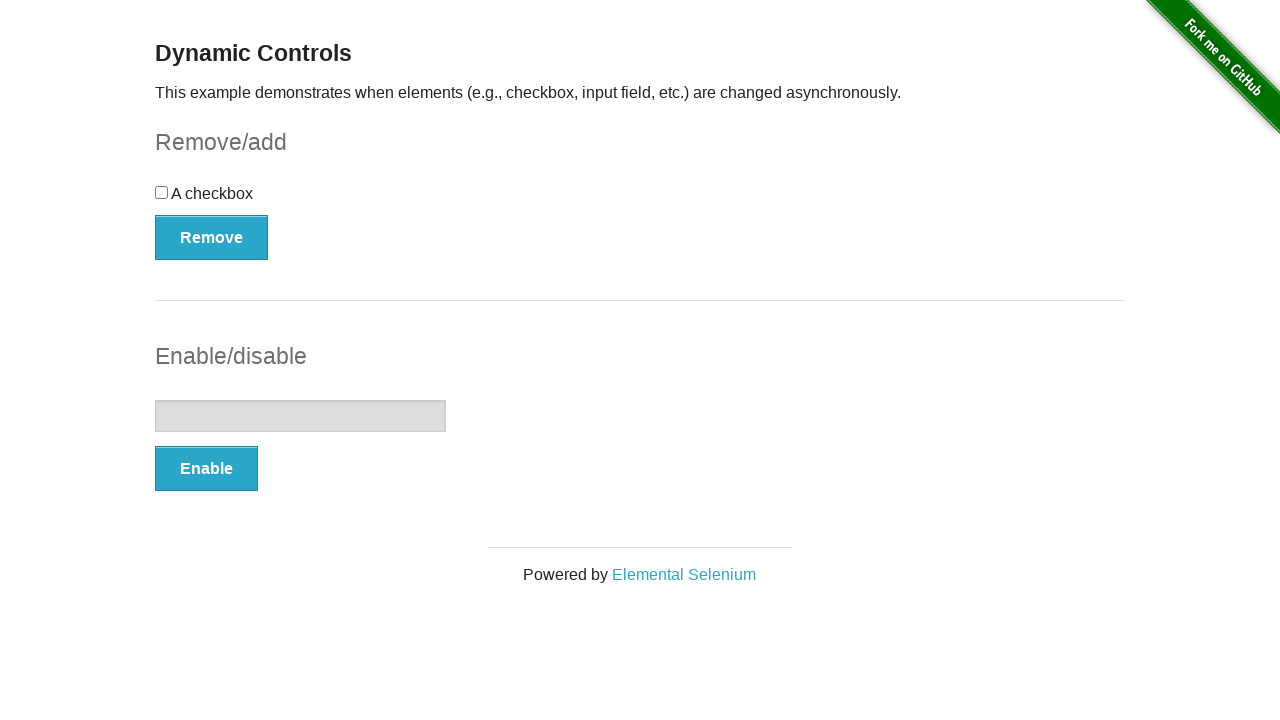

Located the textbox element
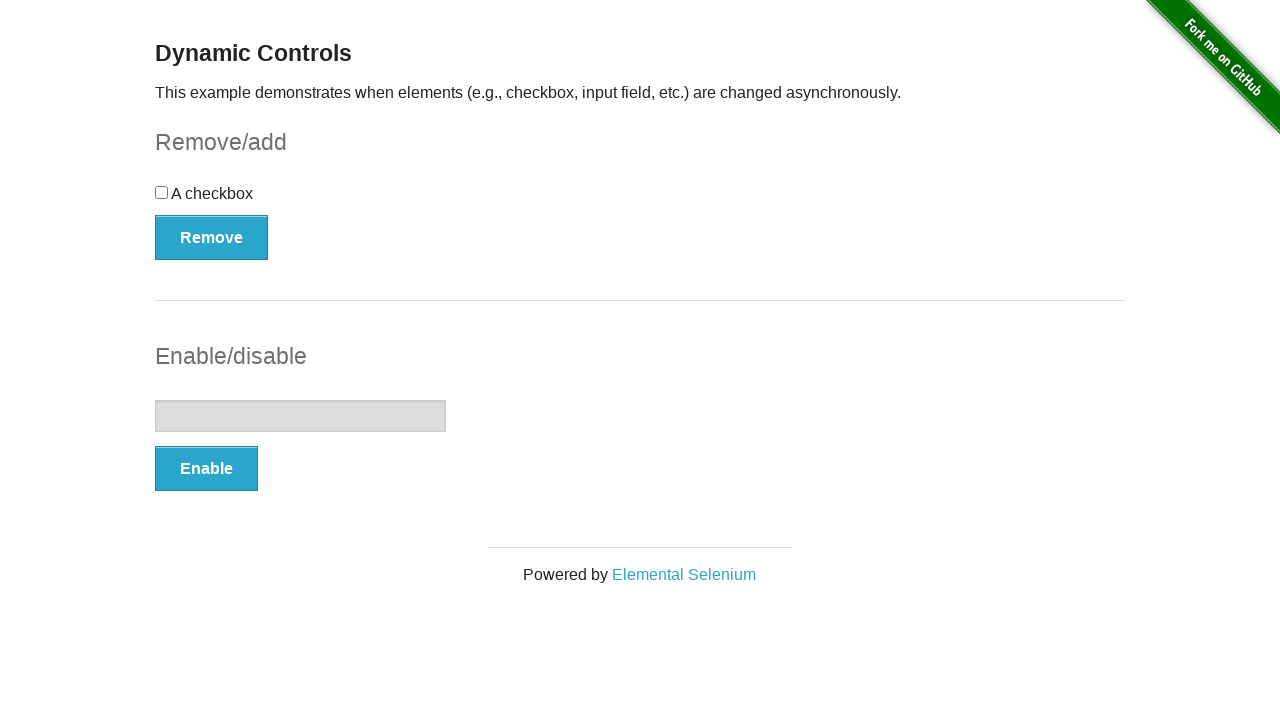

Verified textbox is initially disabled
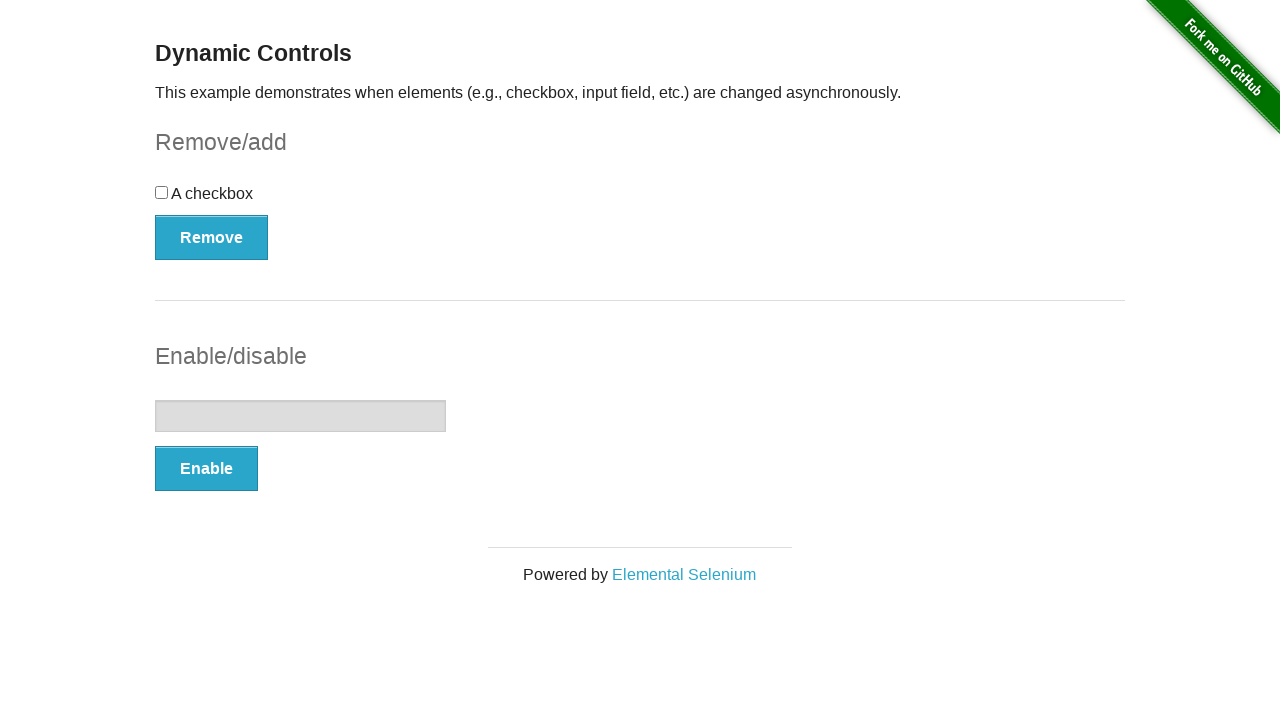

Clicked the Enable button at (206, 469) on button:text('Enable')
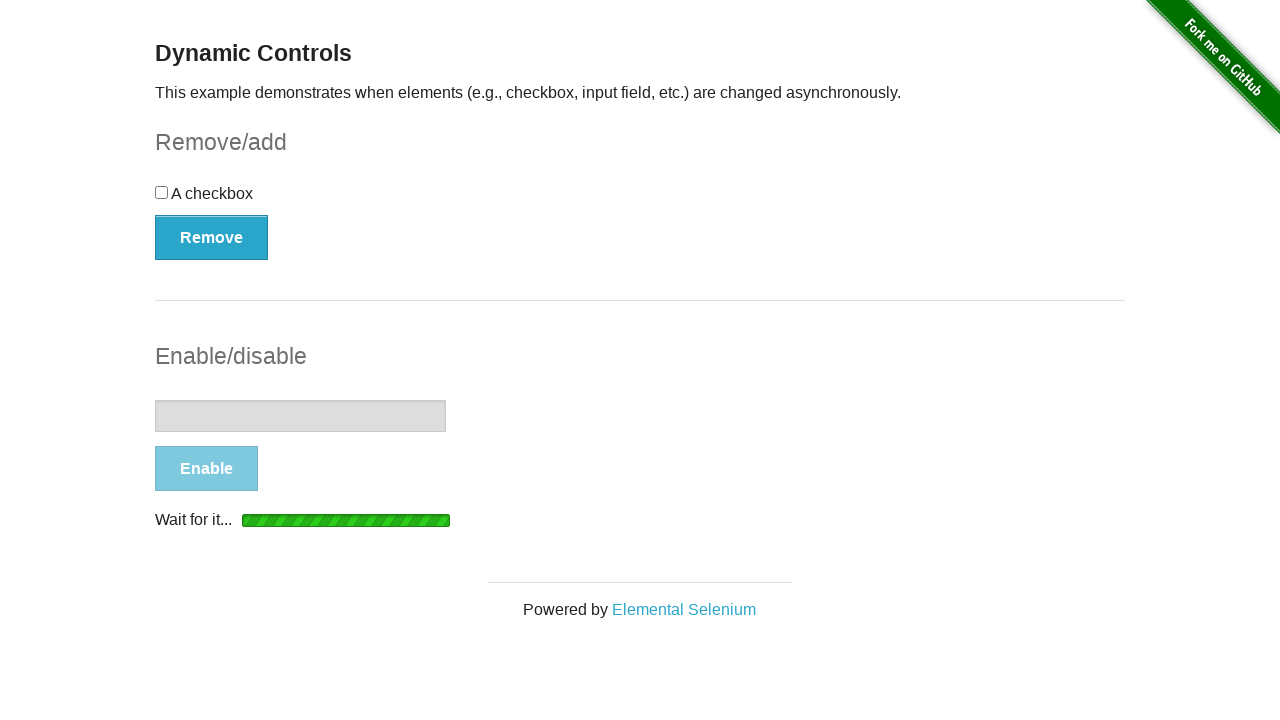

Waited for textbox to become enabled
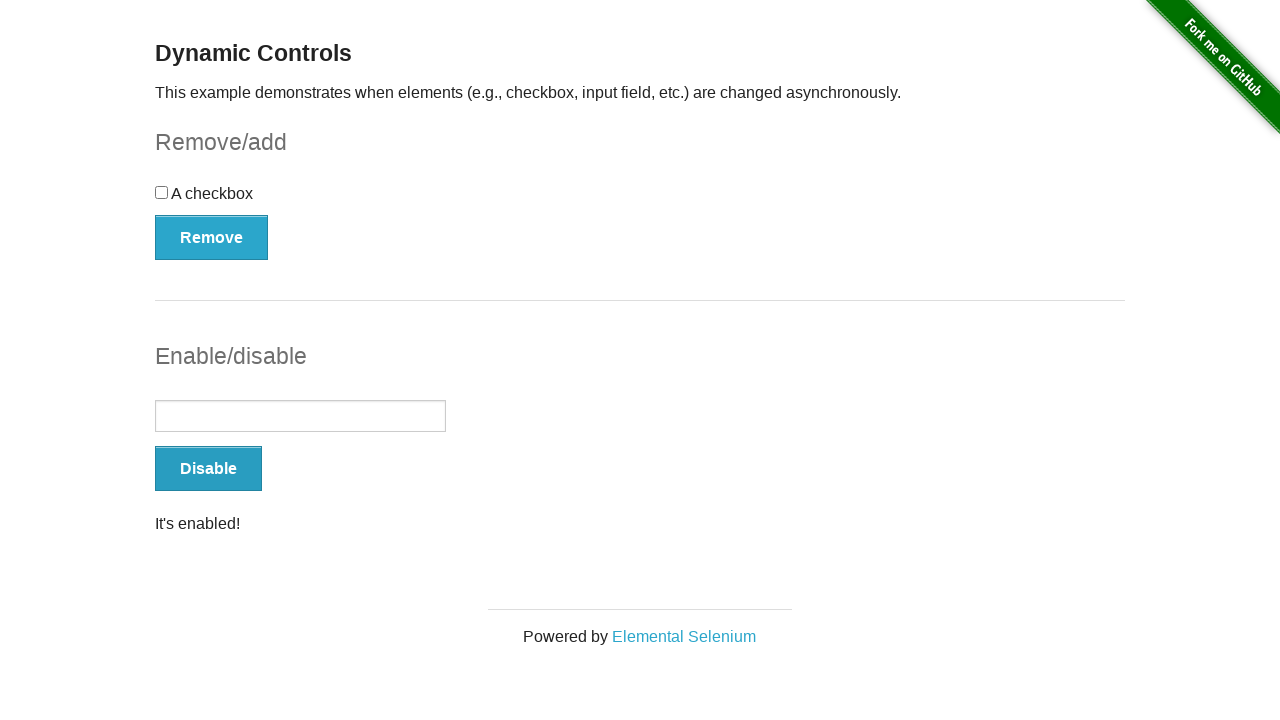

Located the success message element
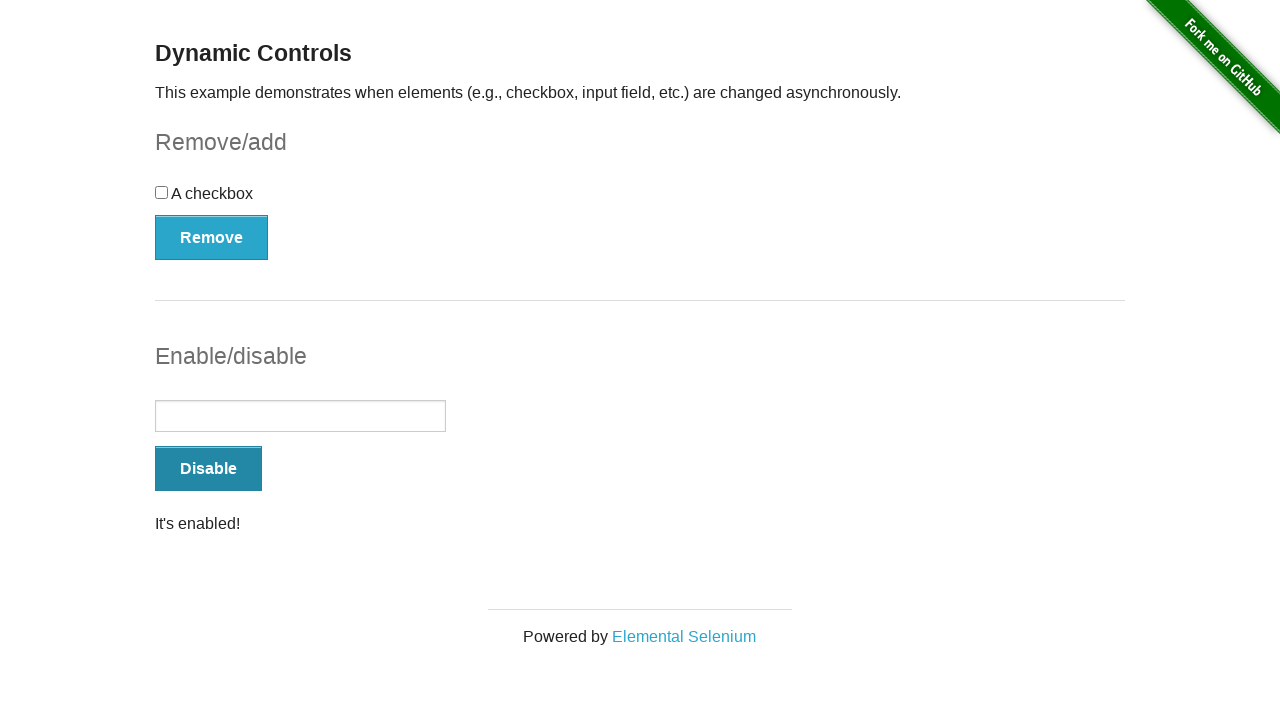

Verified success message is visible
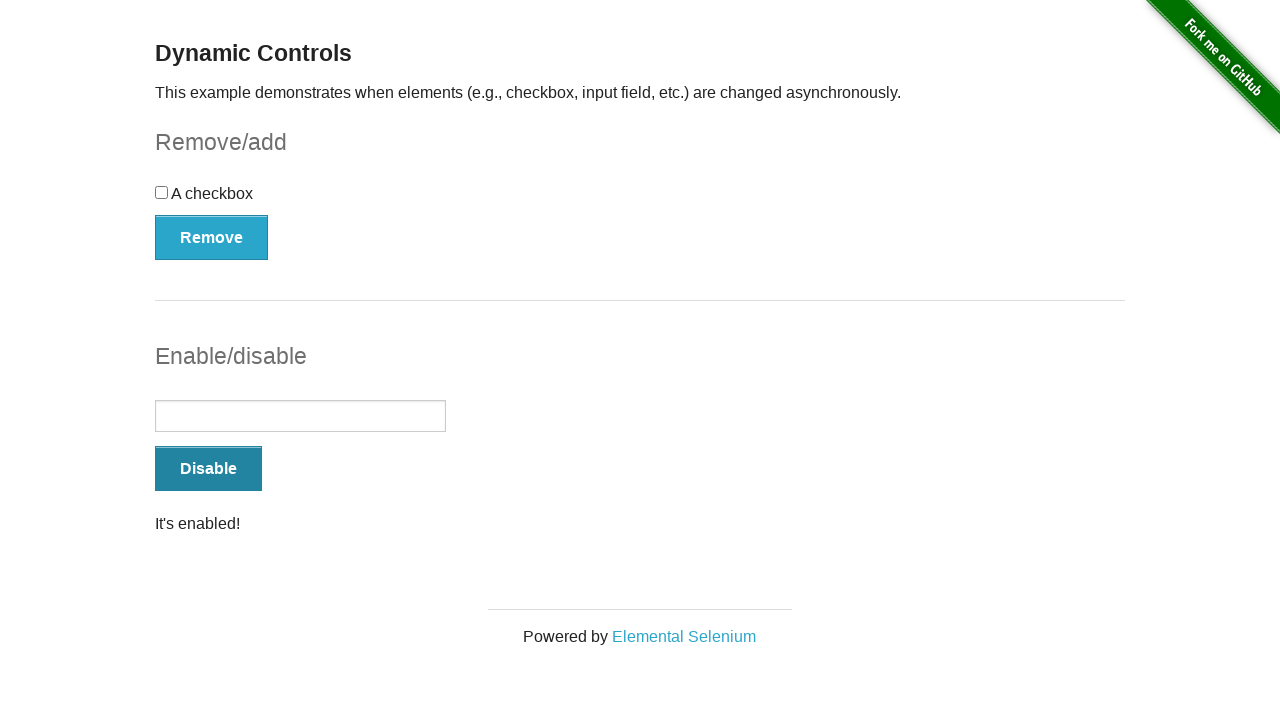

Verified success message contains "It's enabled!"
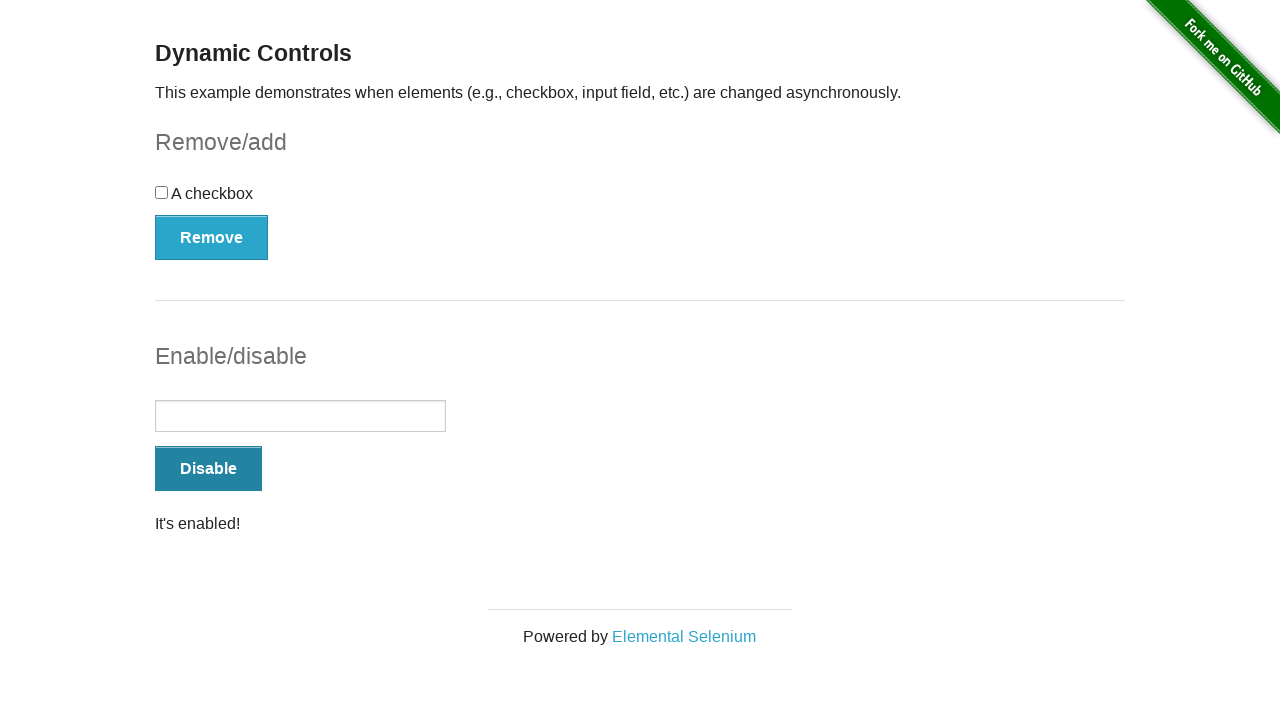

Verified textbox is now enabled
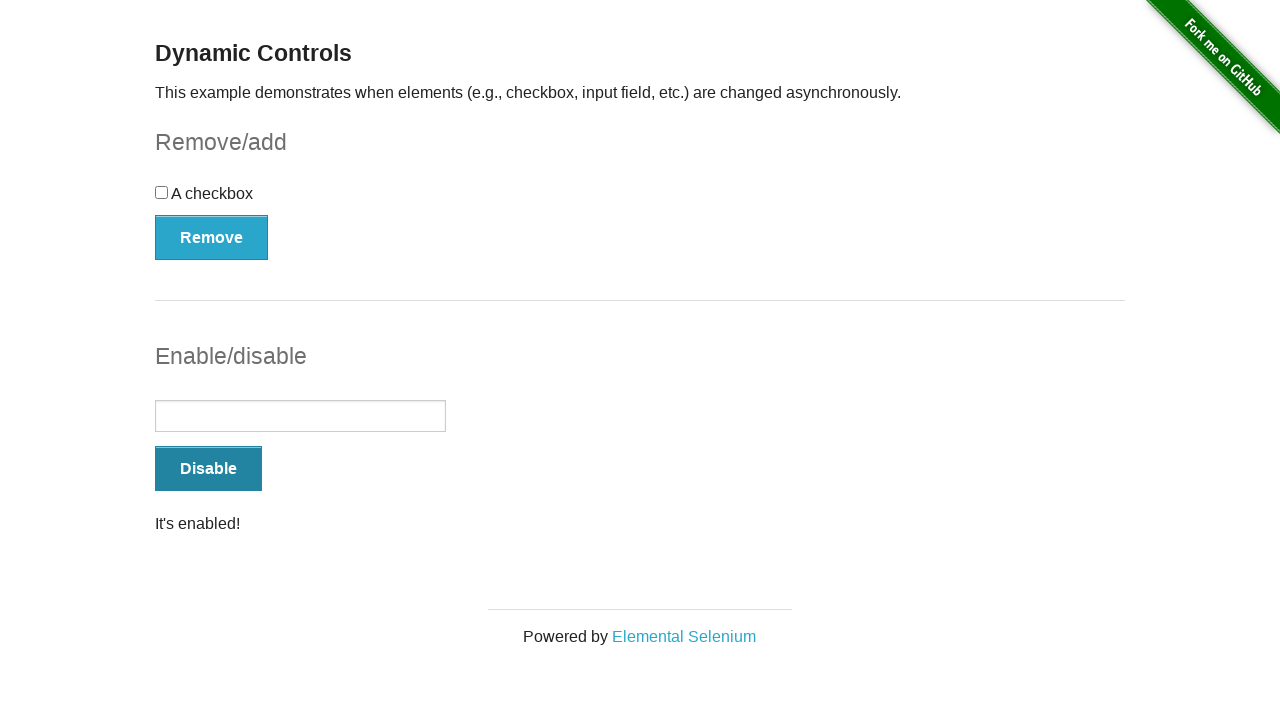

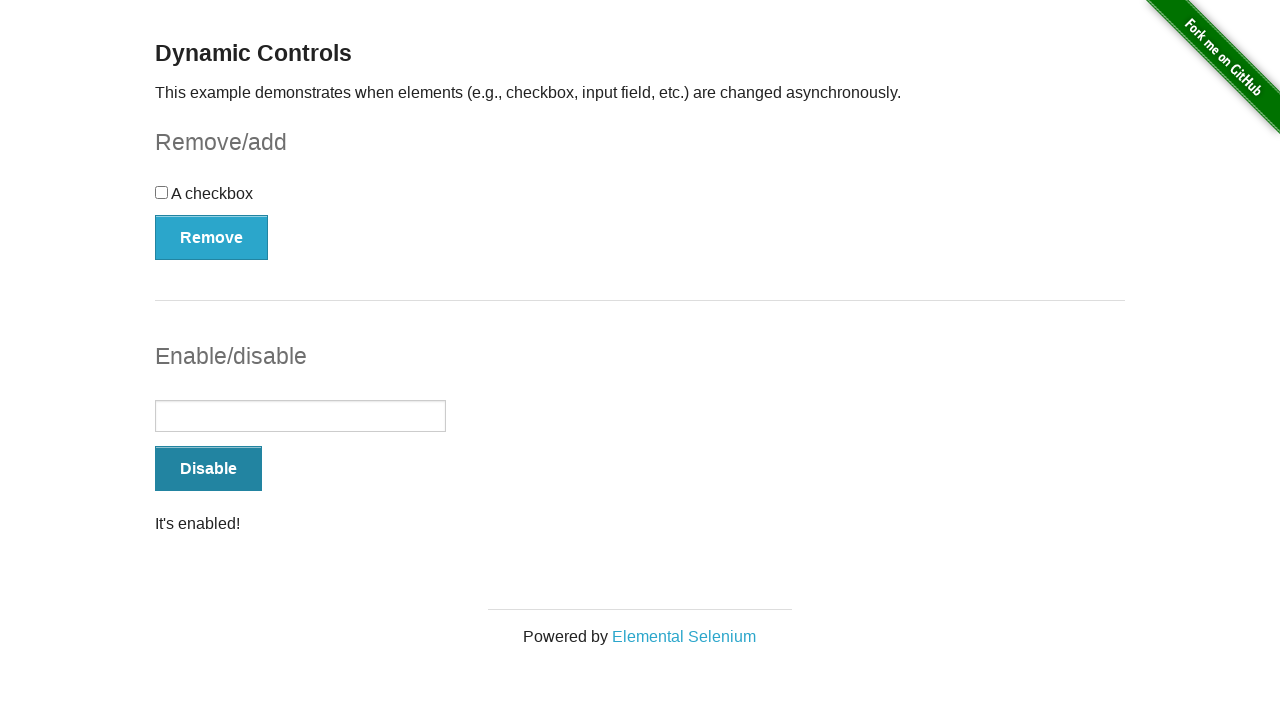